Tests drag and drop functionality on the jQuery UI demo page by dragging an element into a droppable target within an iframe, then navigates to another section via sidebar link

Starting URL: https://jqueryui.com/droppable/

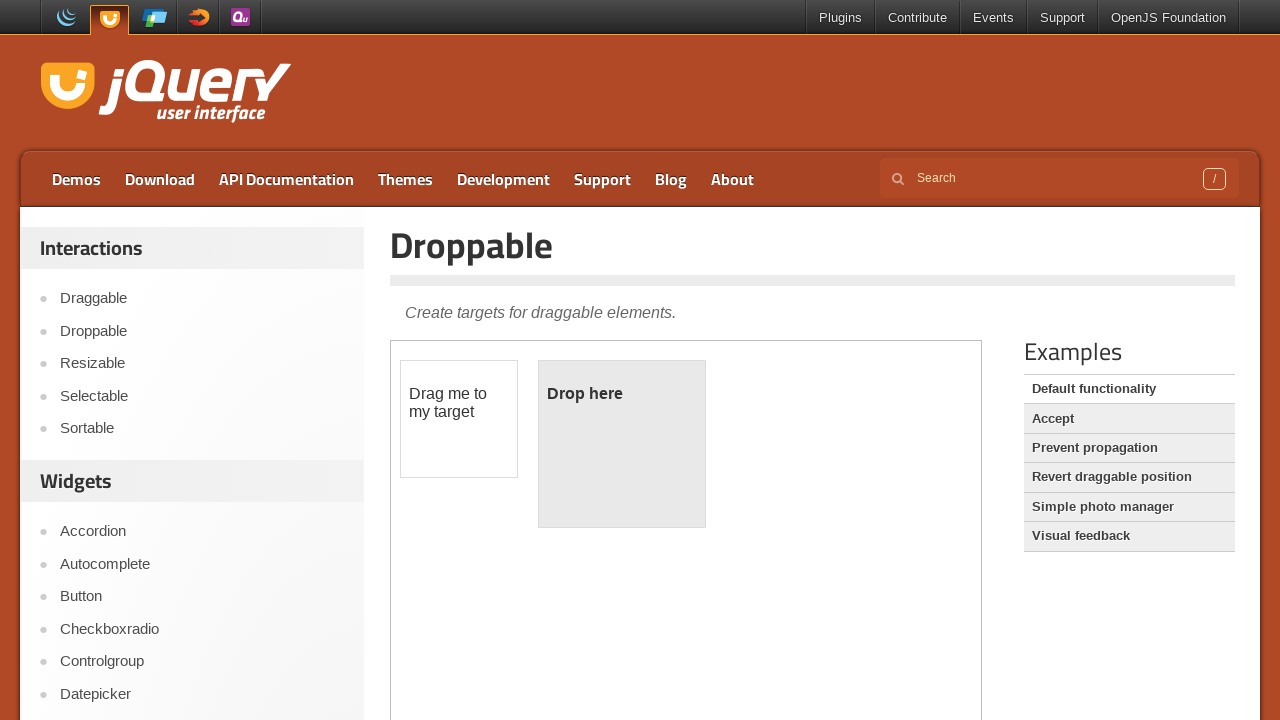

Located iframe containing drag and drop demo
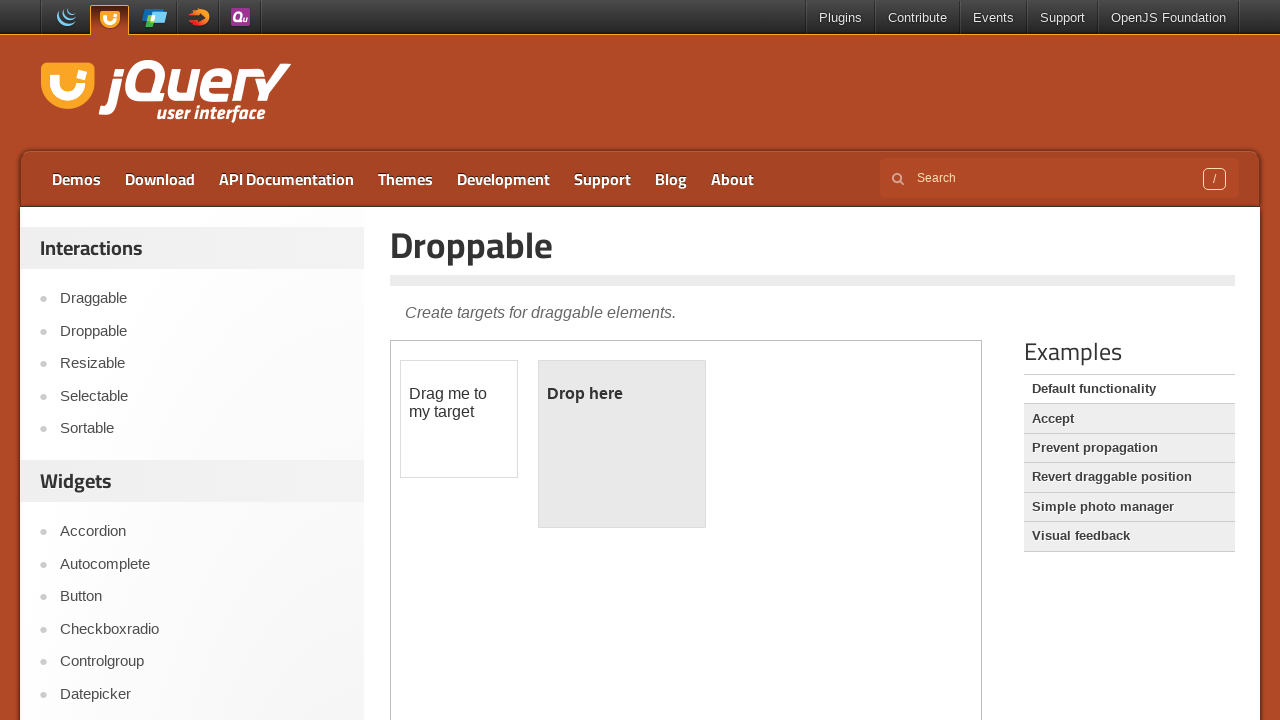

Located draggable element within iframe
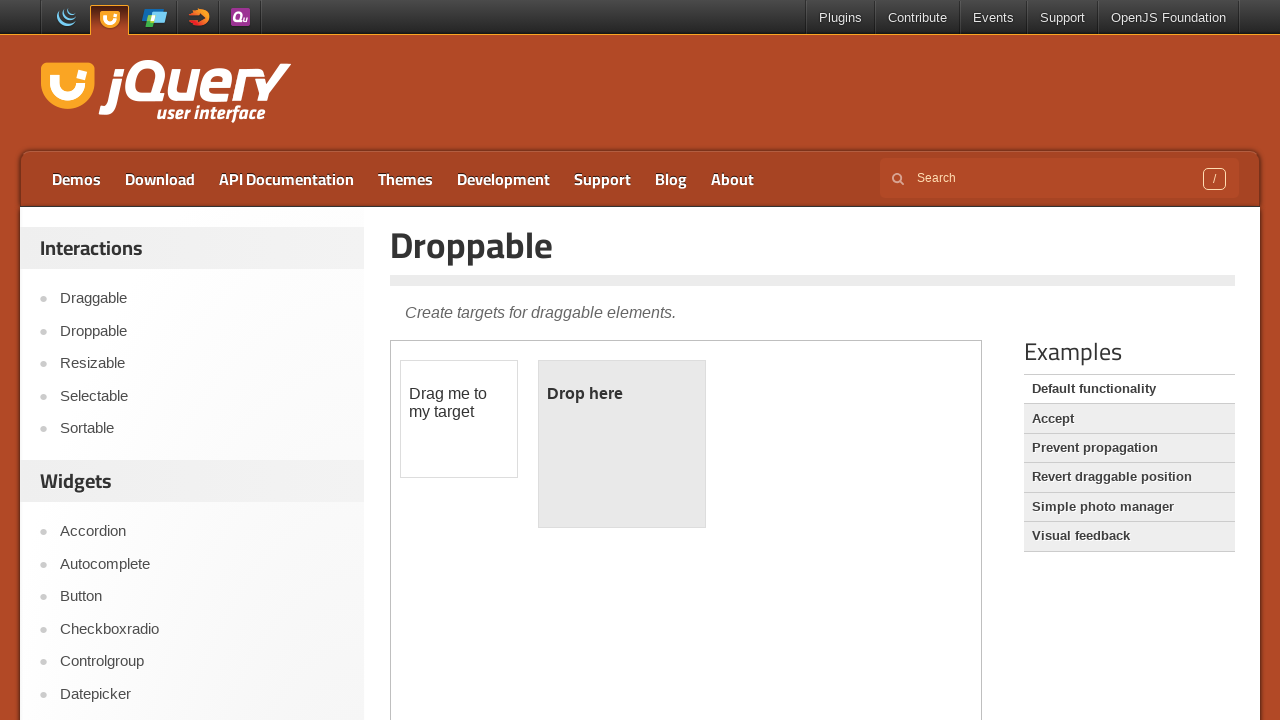

Located droppable target element within iframe
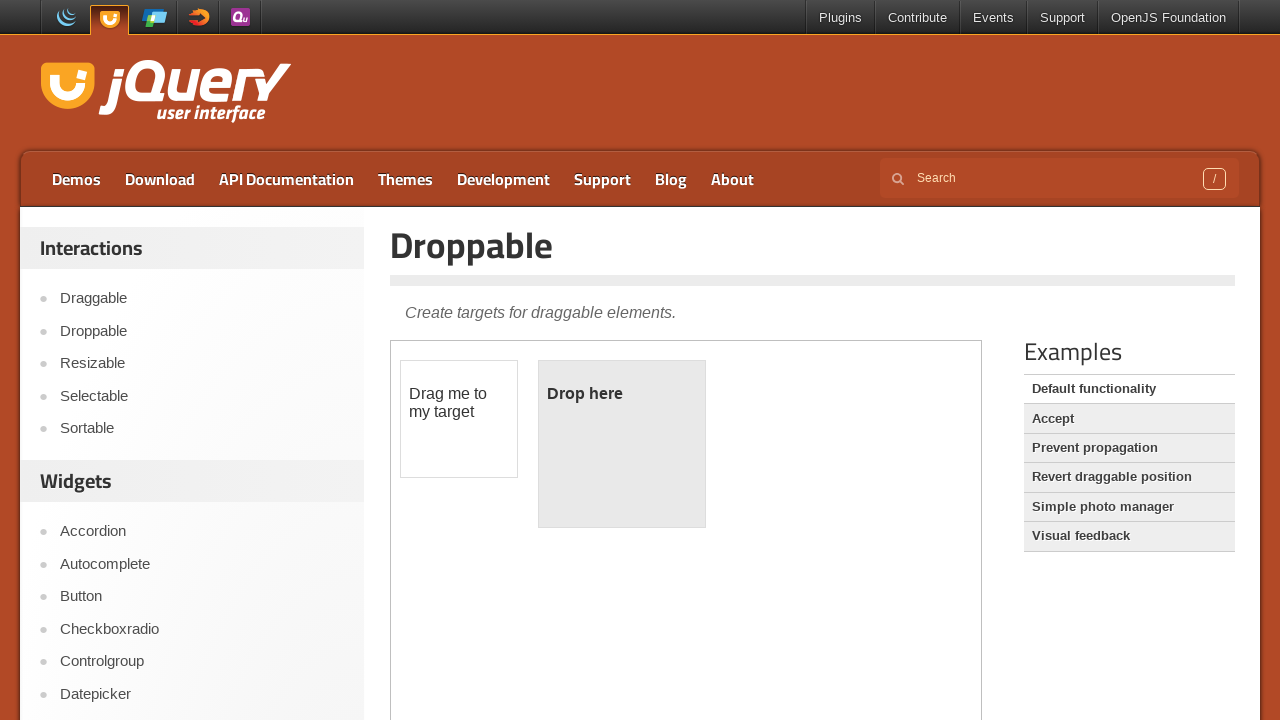

Dragged element into droppable target at (622, 444)
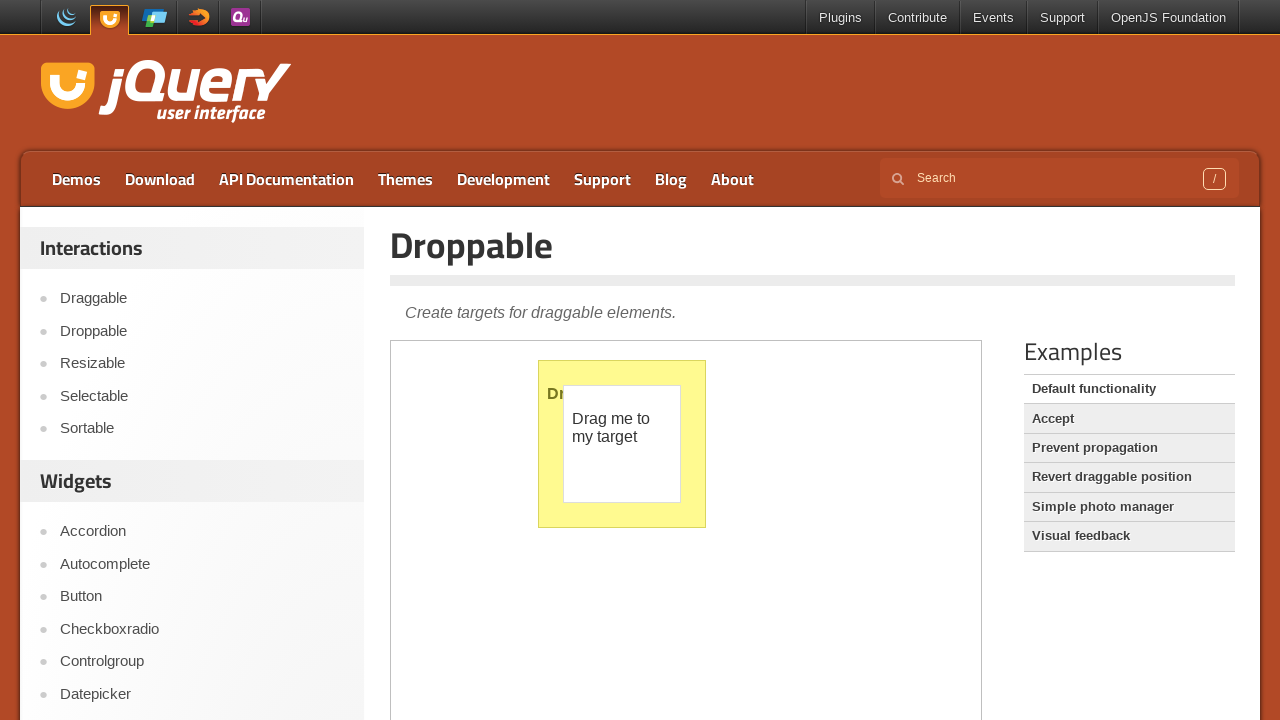

Clicked on 4th sidebar link to navigate to another section at (202, 396) on xpath=//*[@id='sidebar']/aside[1]/ul/li[4]/a
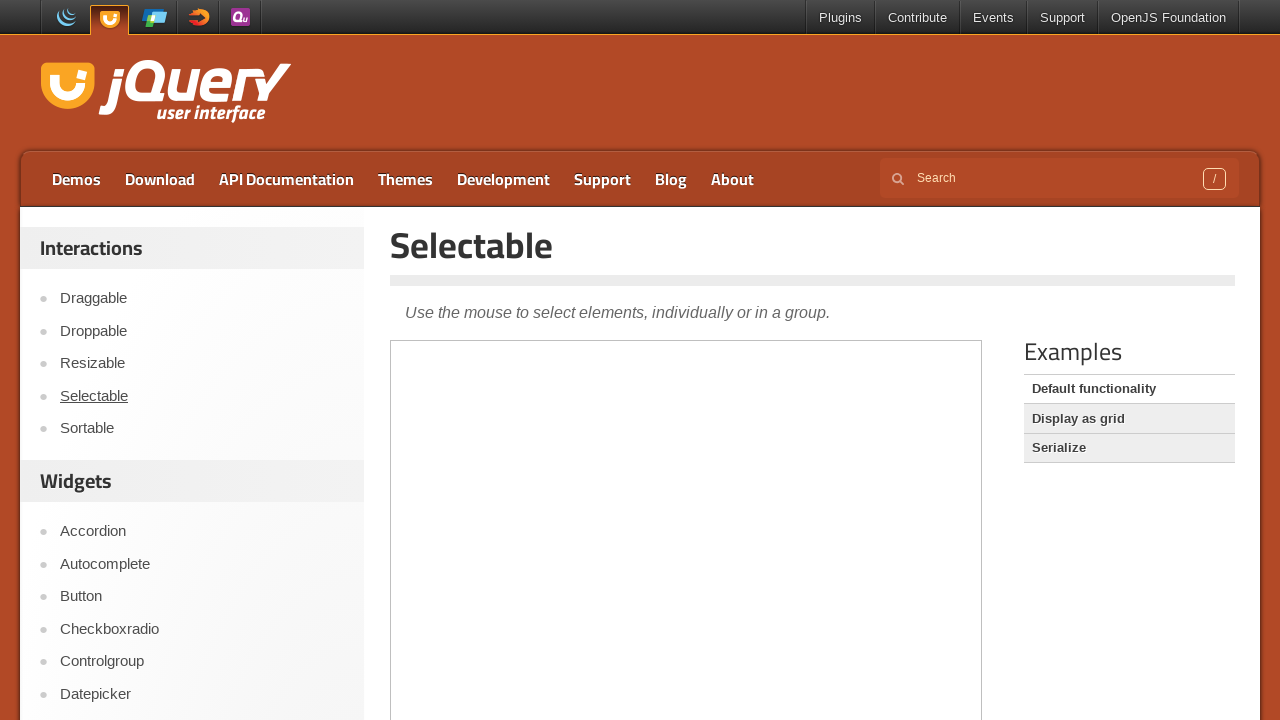

Page loaded after sidebar navigation
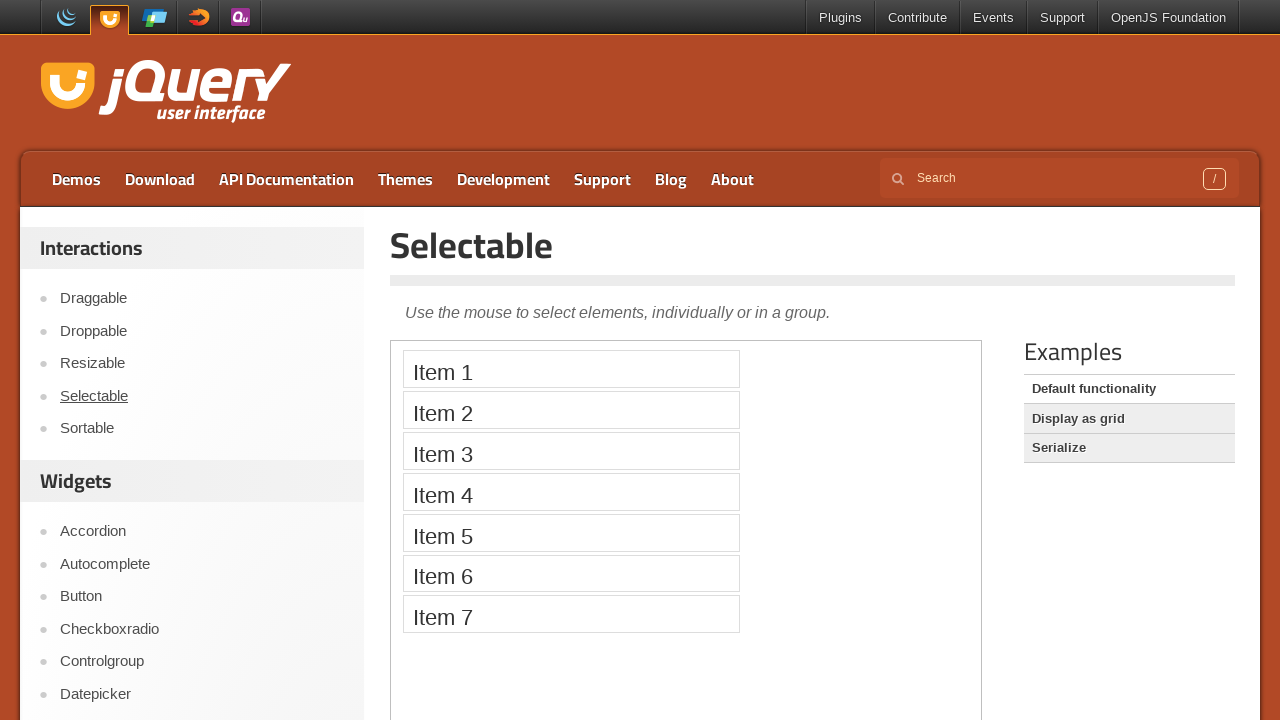

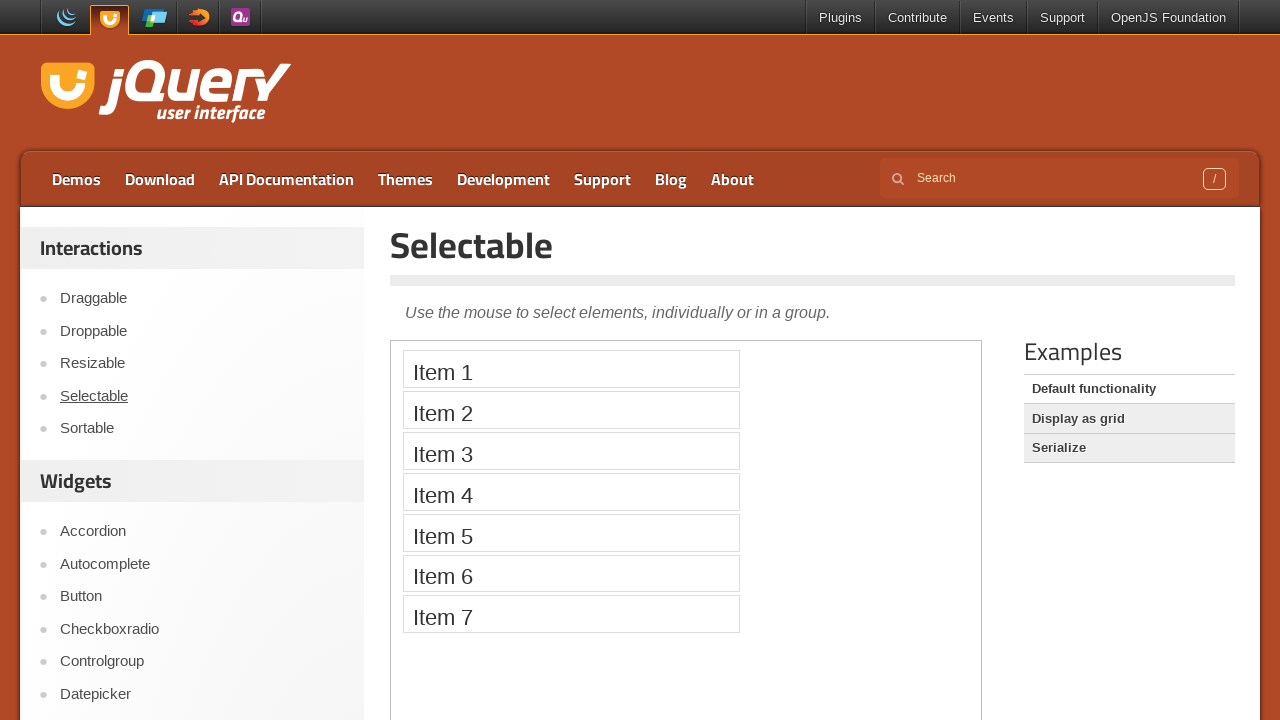